Tests radio button functionality by clicking on a radio button and verifying its selected state

Starting URL: https://selenium08.blogspot.com/2019/08/radio-buttons.html

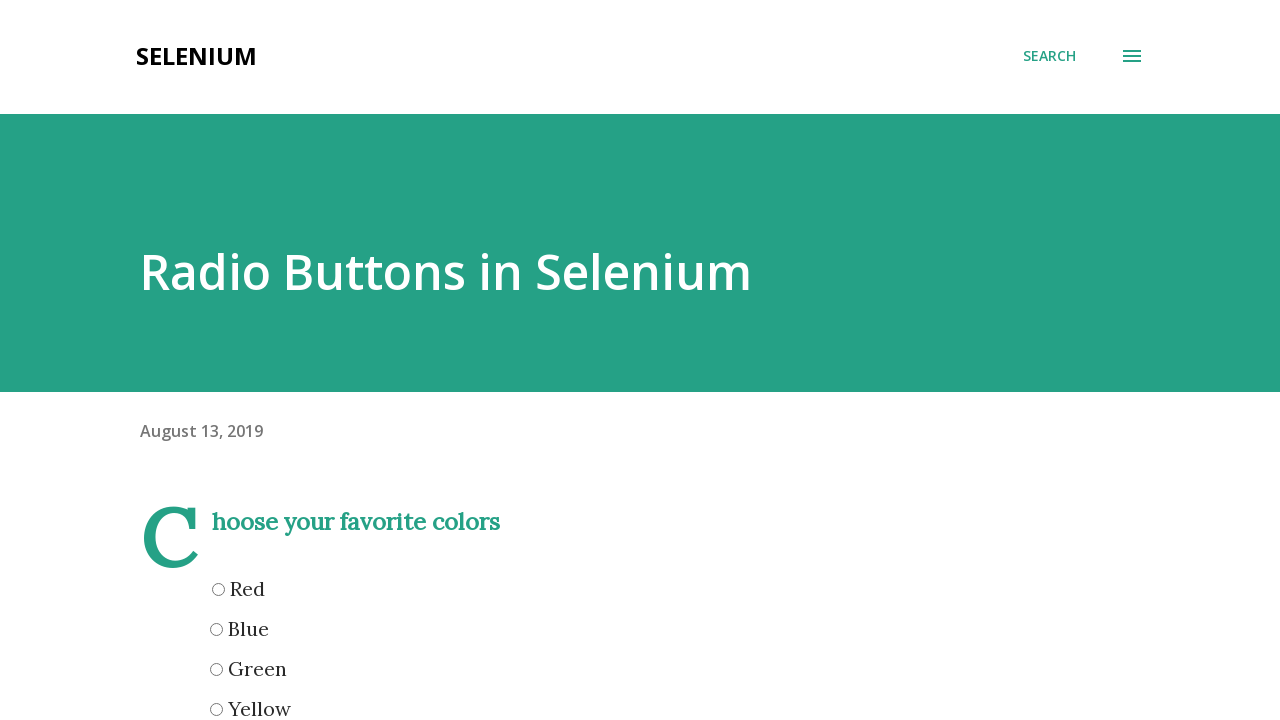

Clicked the red radio button at (218, 589) on input[name='red']
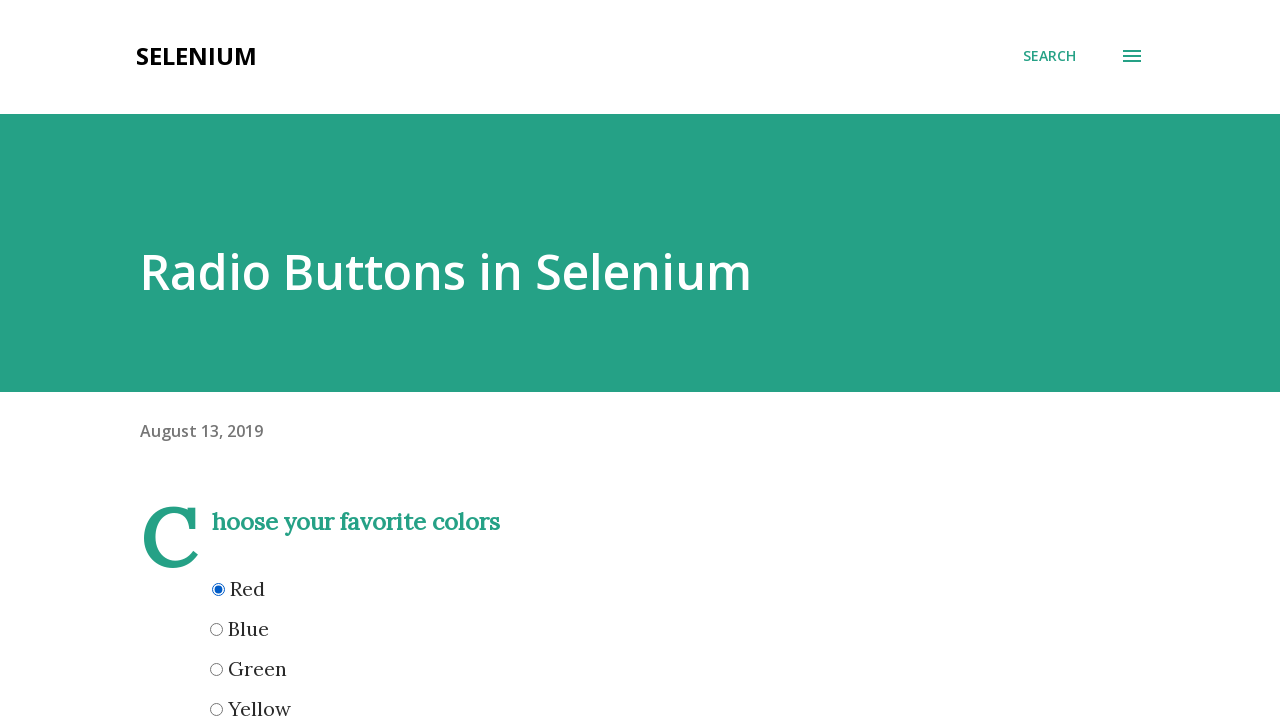

Located the red radio button element
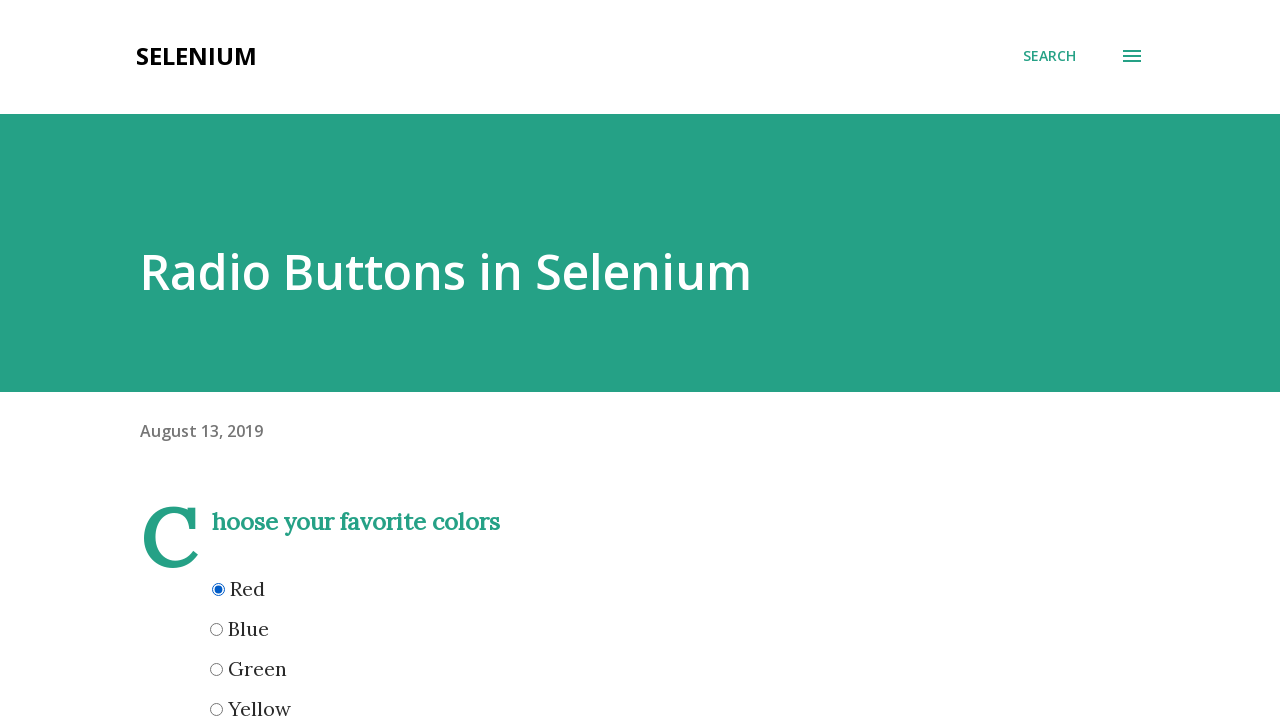

Verified that the red radio button is selected
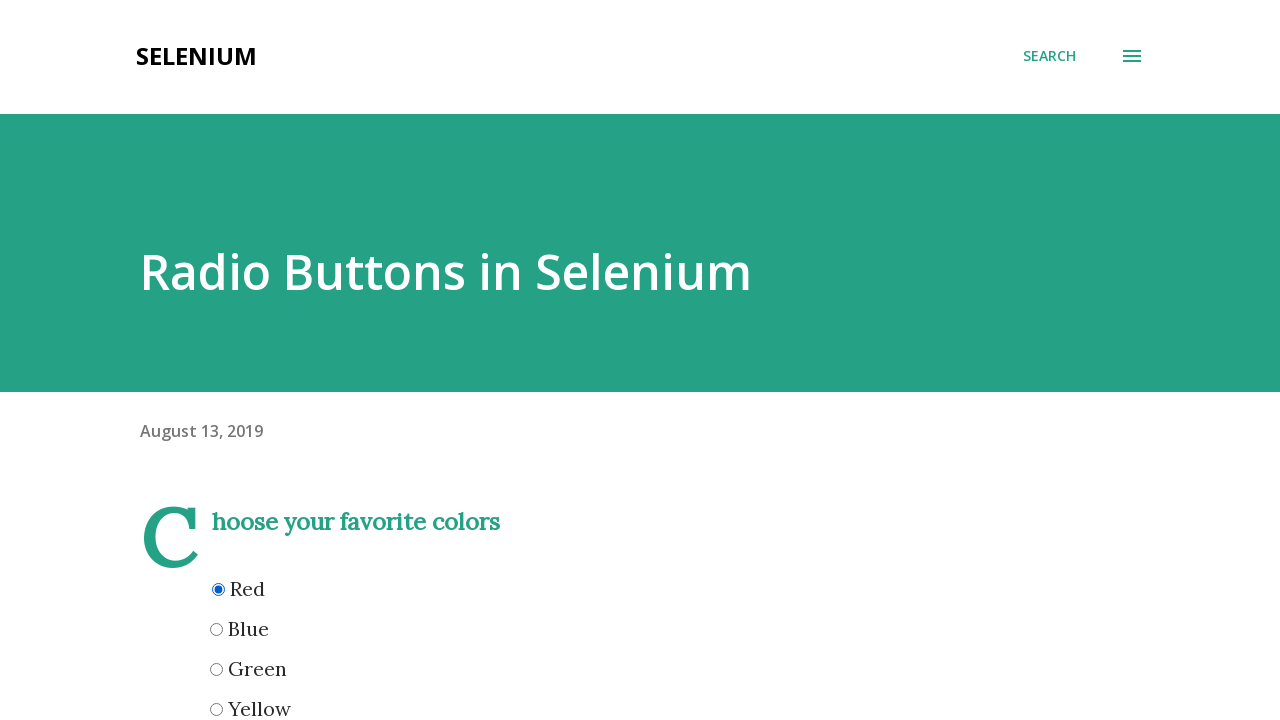

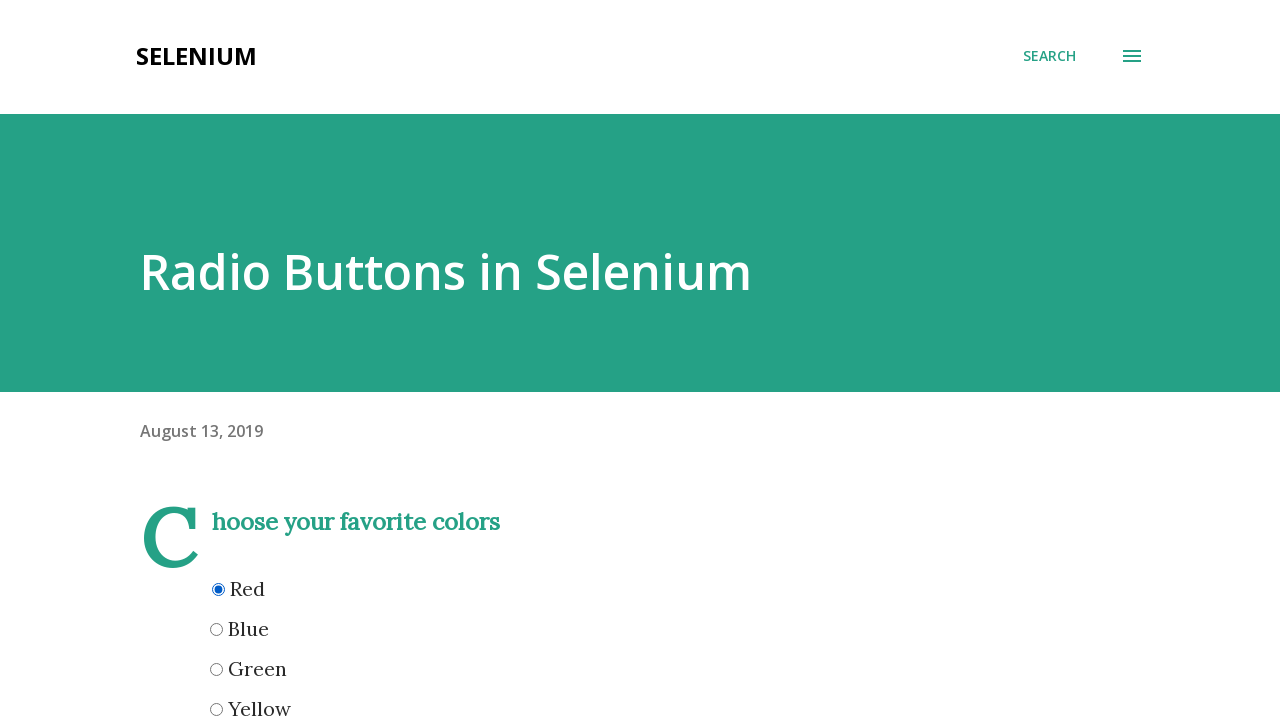